Tests drag and drop functionality by dragging element from column A to column B and verifying the columns switch positions

Starting URL: http://the-internet.herokuapp.com/drag_and_drop

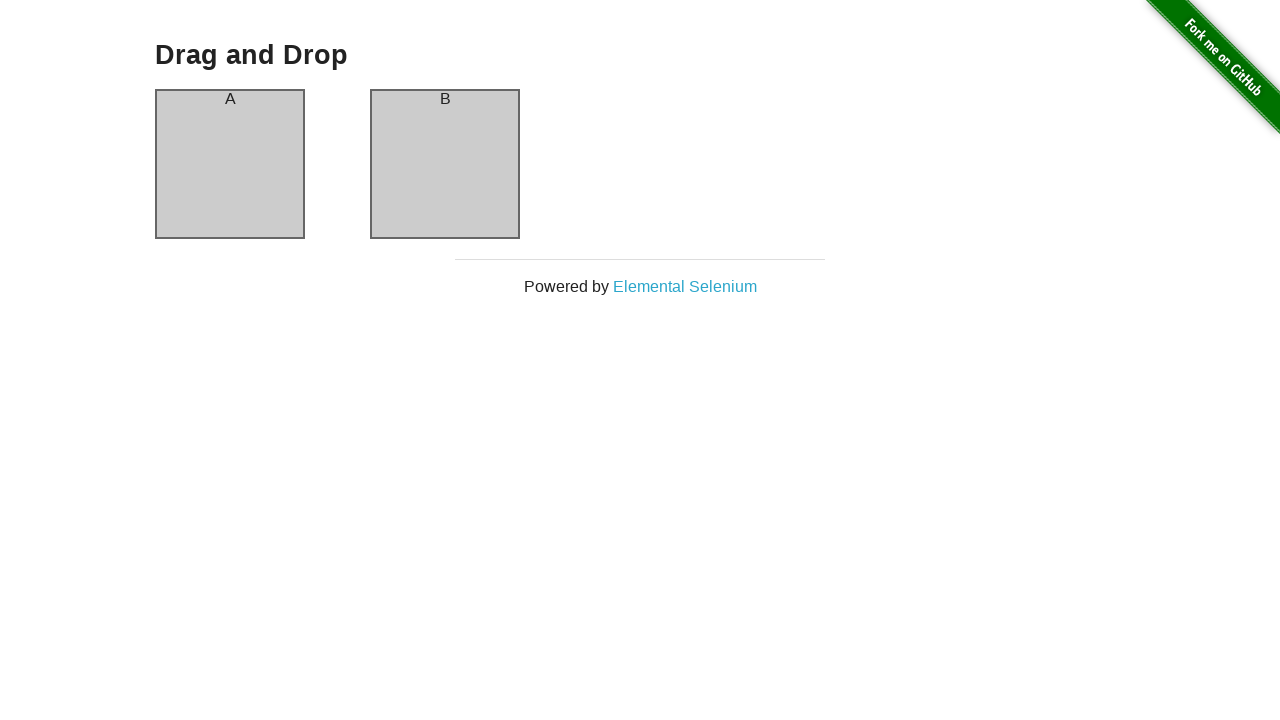

Located source element (column A)
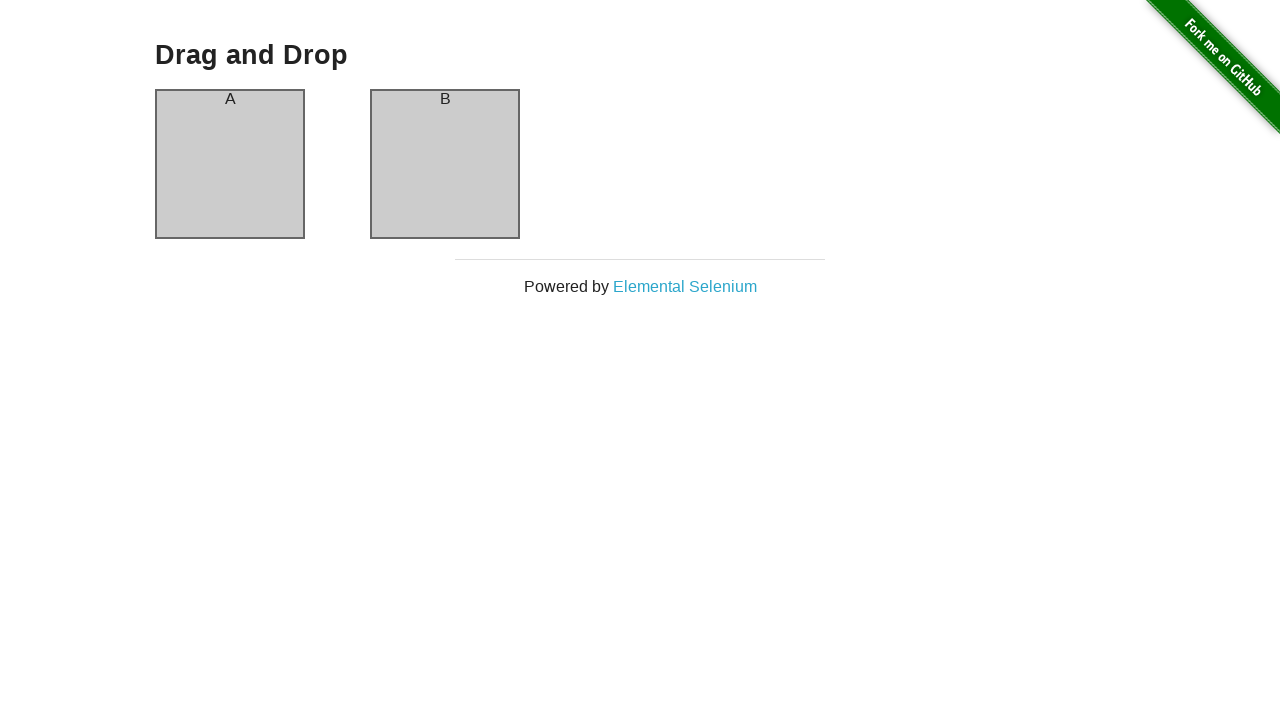

Located target element (column B)
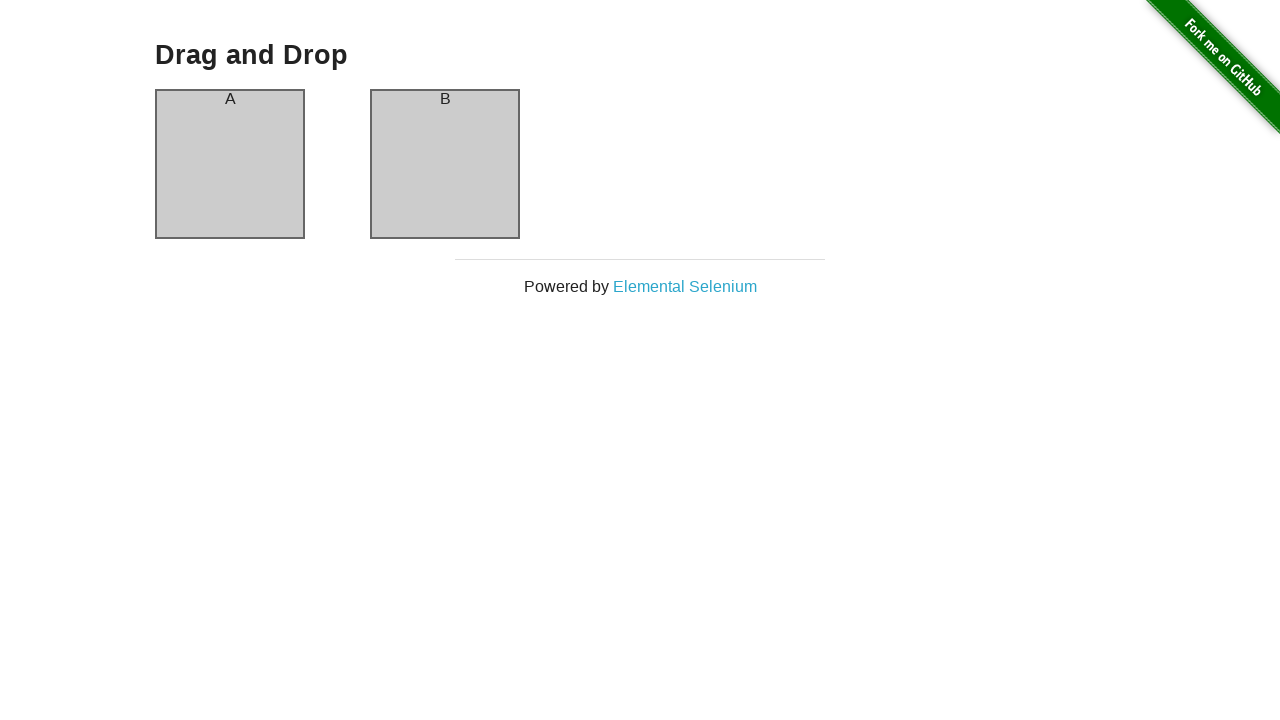

Dragged column A to column B at (445, 164)
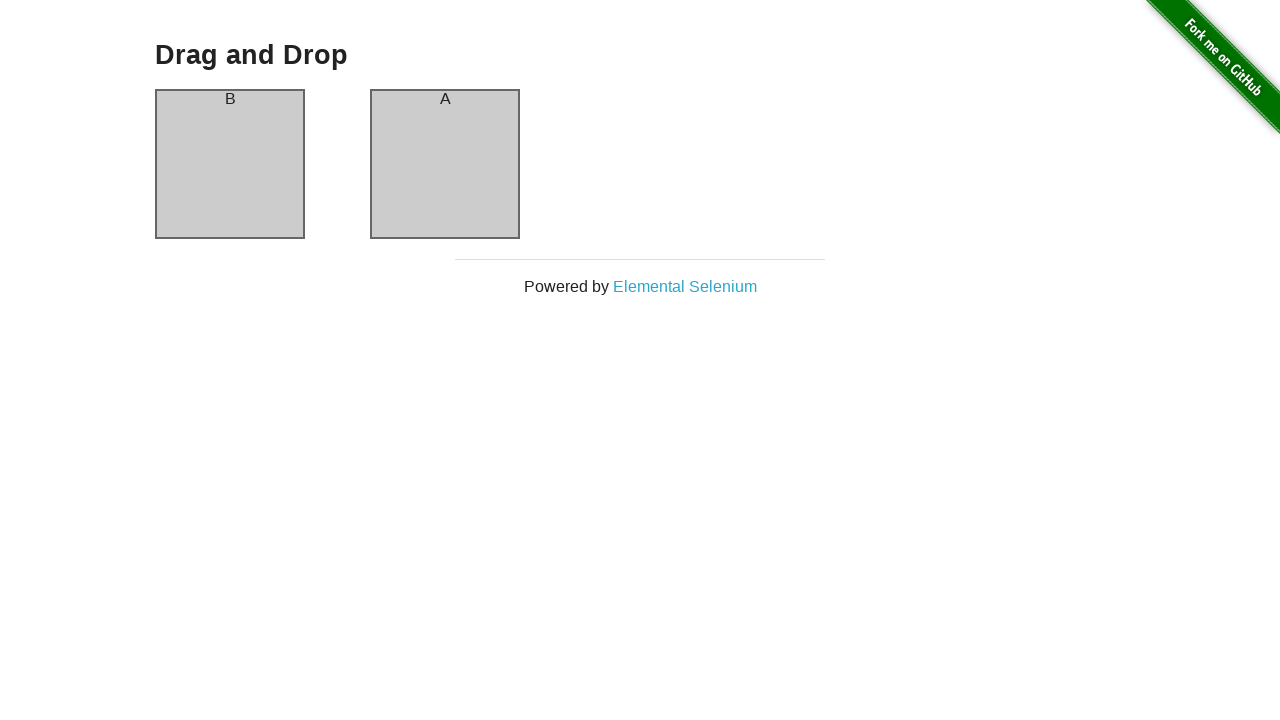

Verified columns have switched positions - column A now contains B
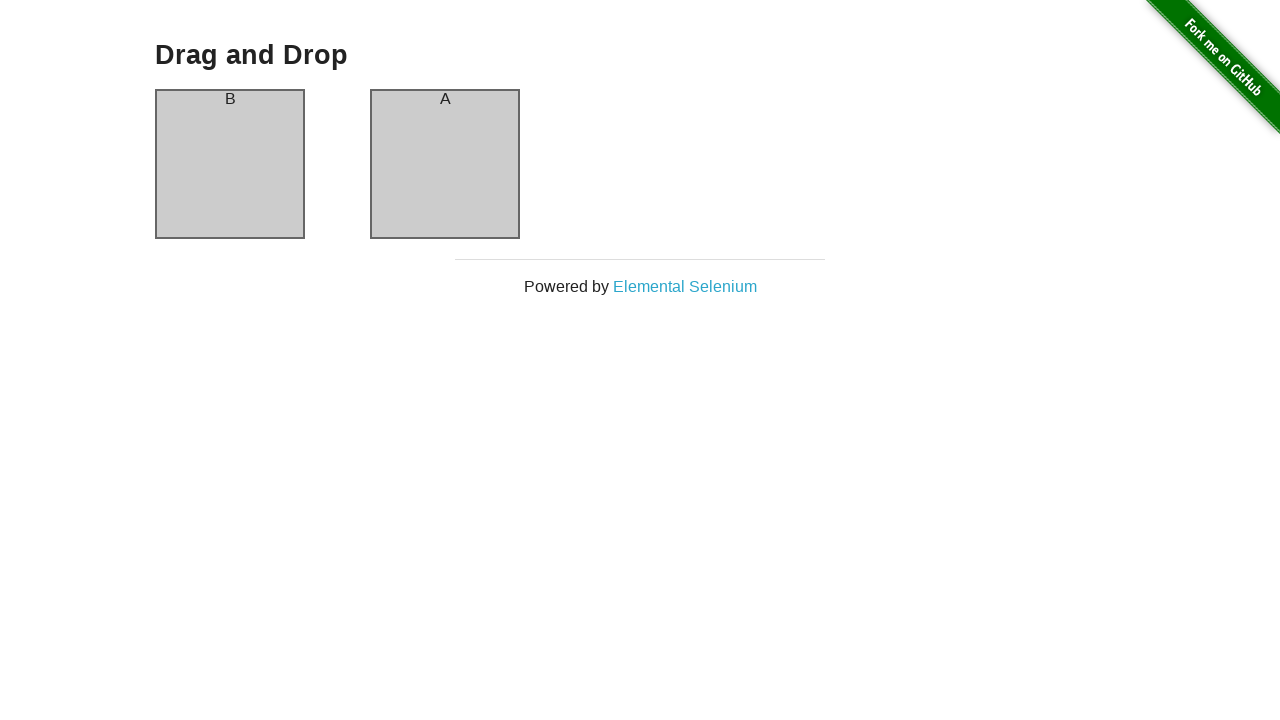

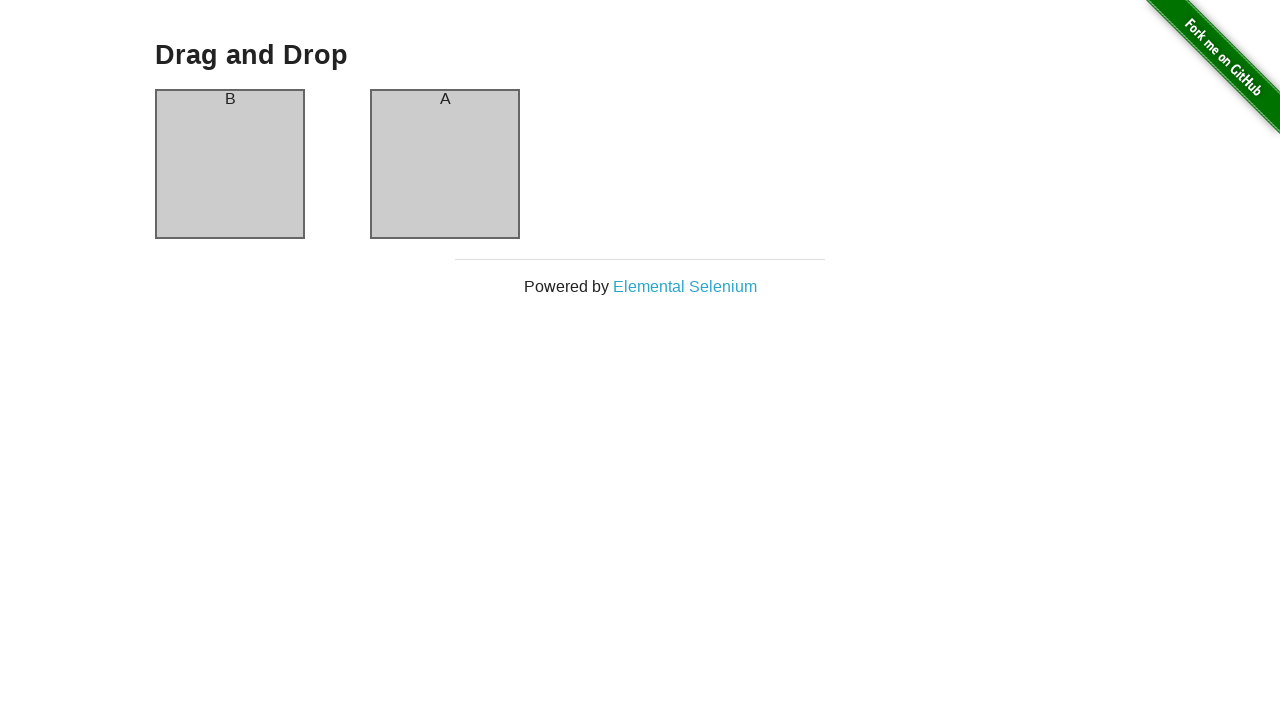